Fills out a registration form with name and address fields, then selects India from a country dropdown list

Starting URL: https://demo.automationtesting.in/Register.html

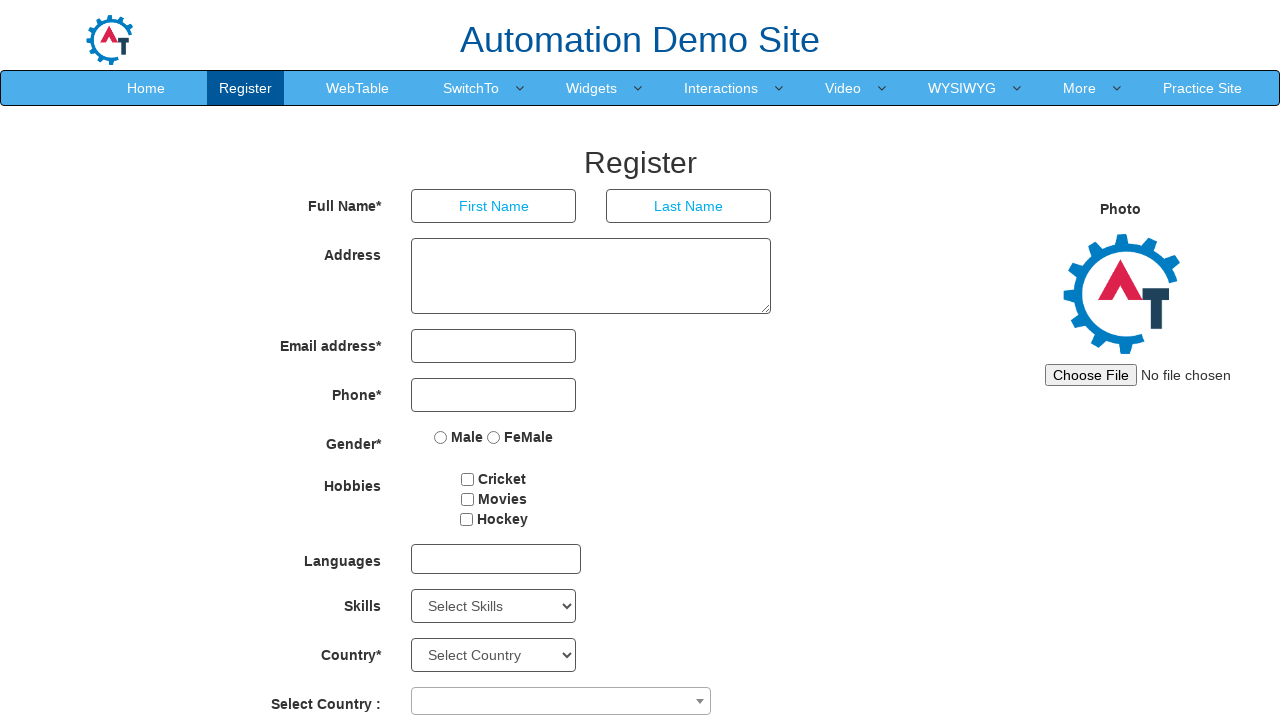

Filled first name field with 'Ankita' on [placeholder='First Name']
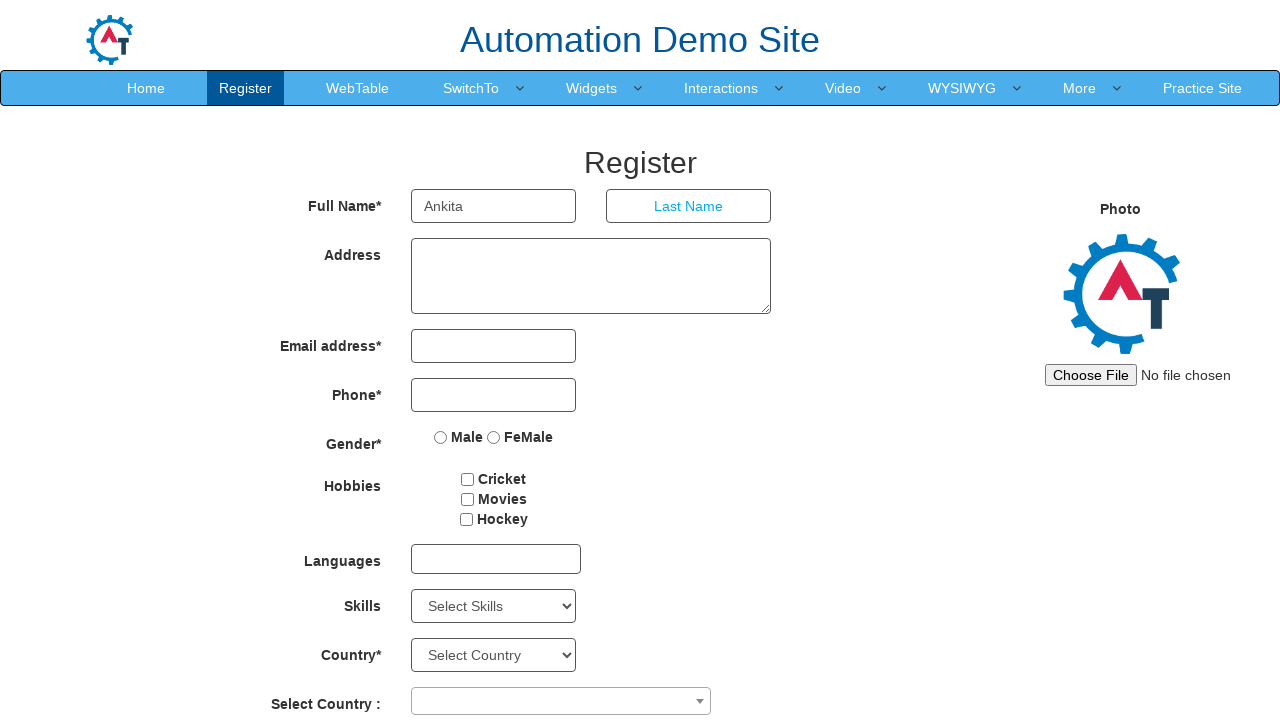

Filled last name field with 'Sankaye' on [placeholder='Last Name']
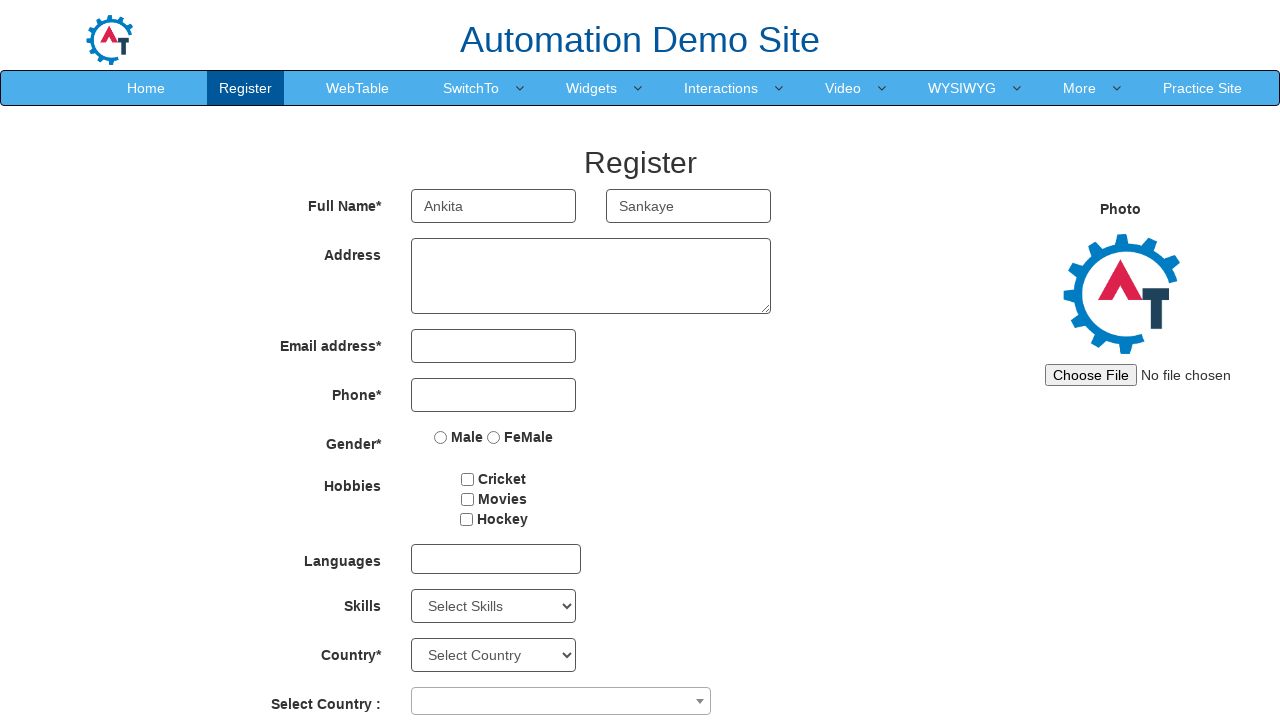

Filled address field with 'Anurag Colony, Ambajogai' on [ng-model='Adress']
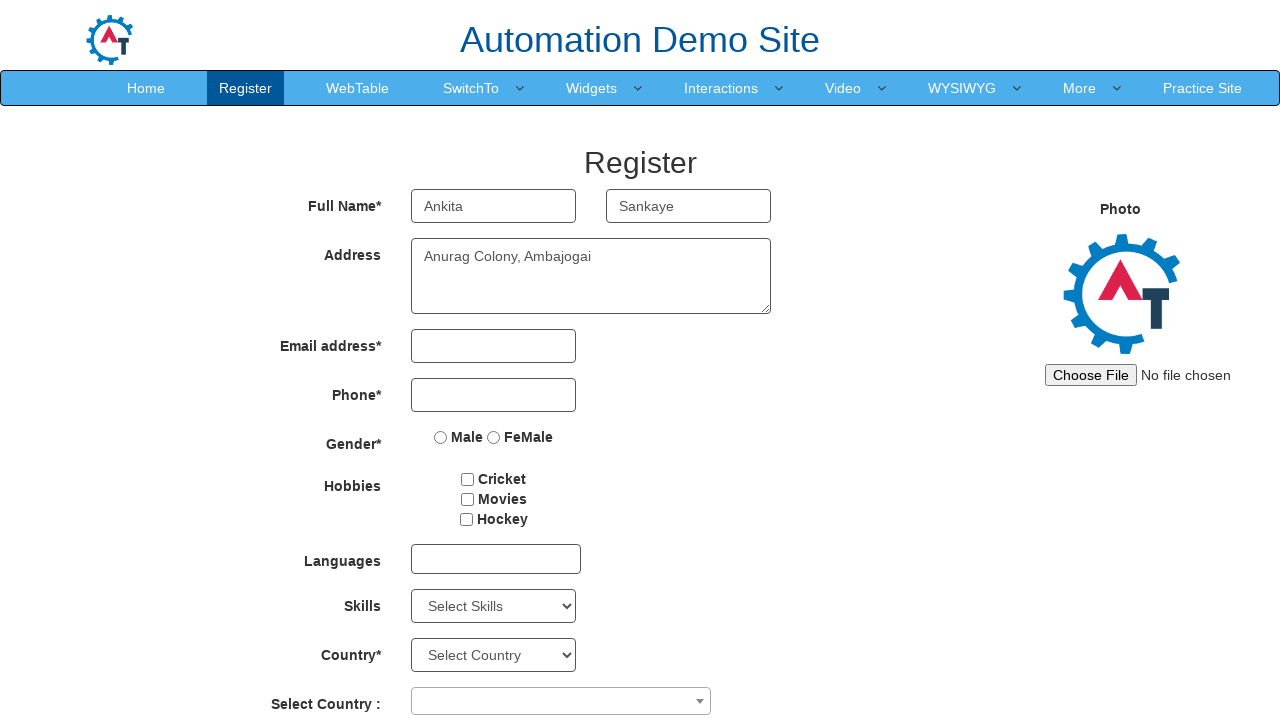

Clicked country dropdown arrow to open dropdown at (700, 701) on .select2-selection__arrow
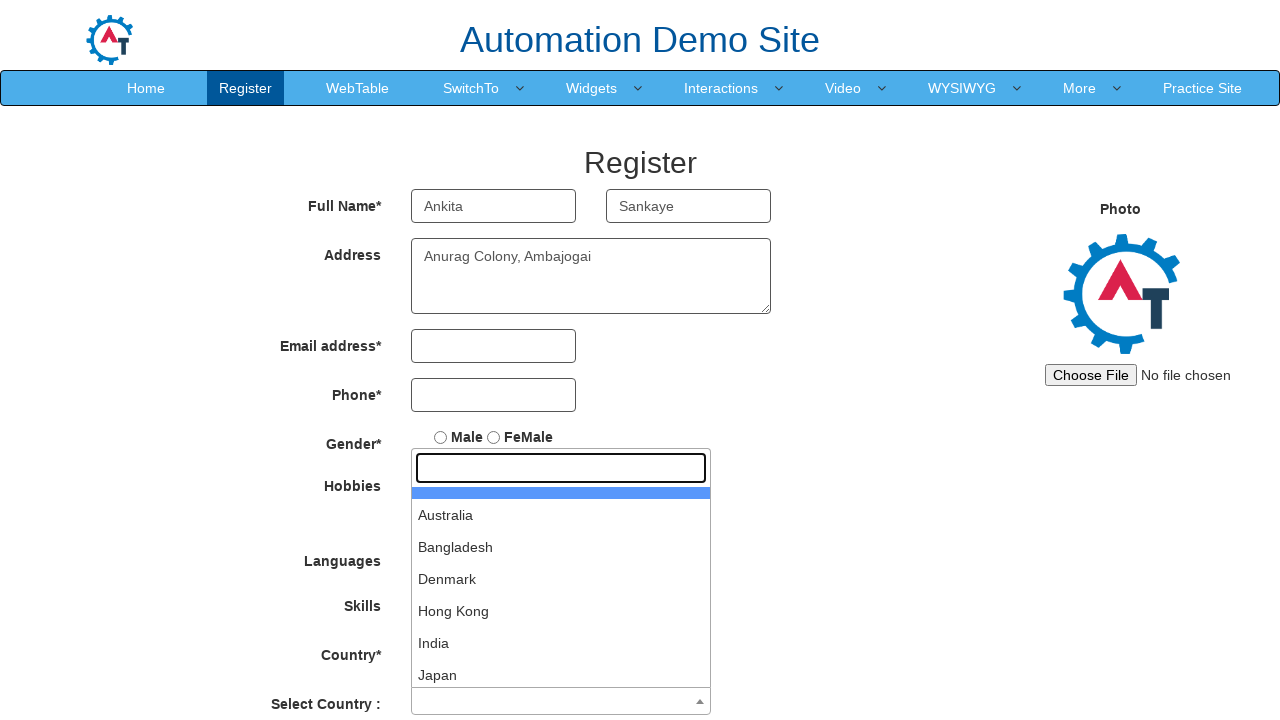

Clicked search field in dropdown at (561, 468) on .select2-search__field
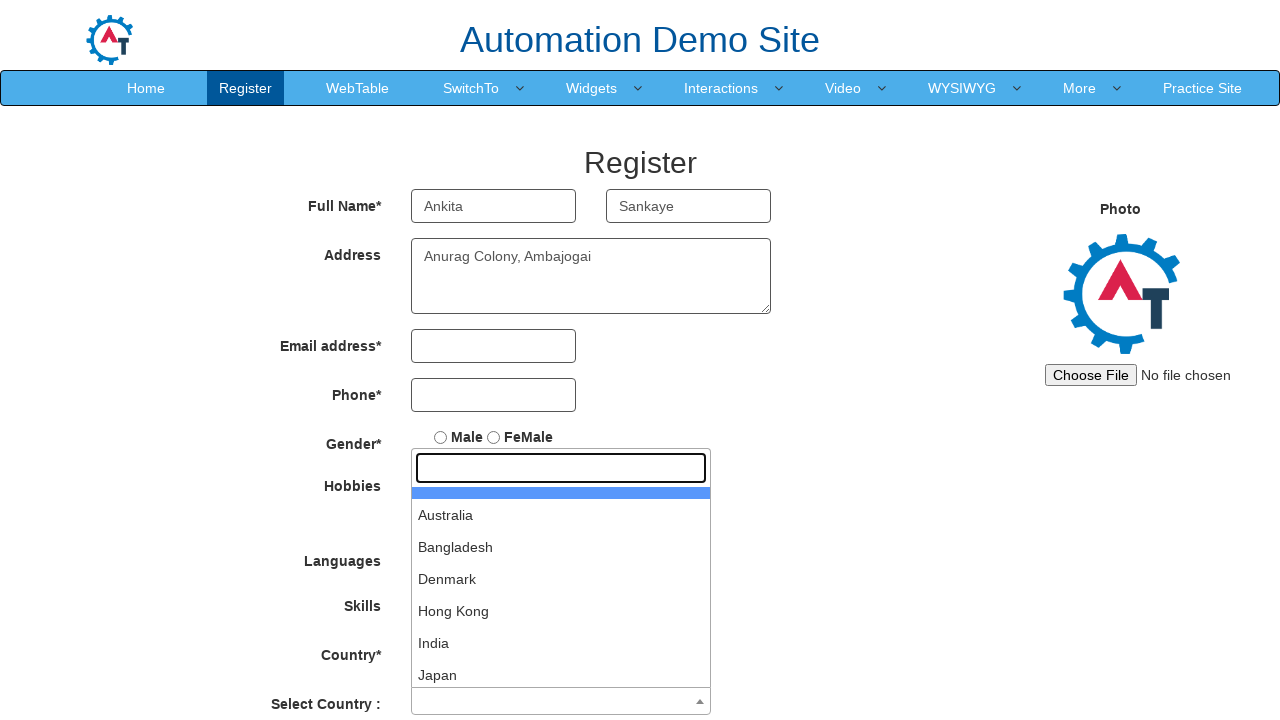

Dropdown options loaded
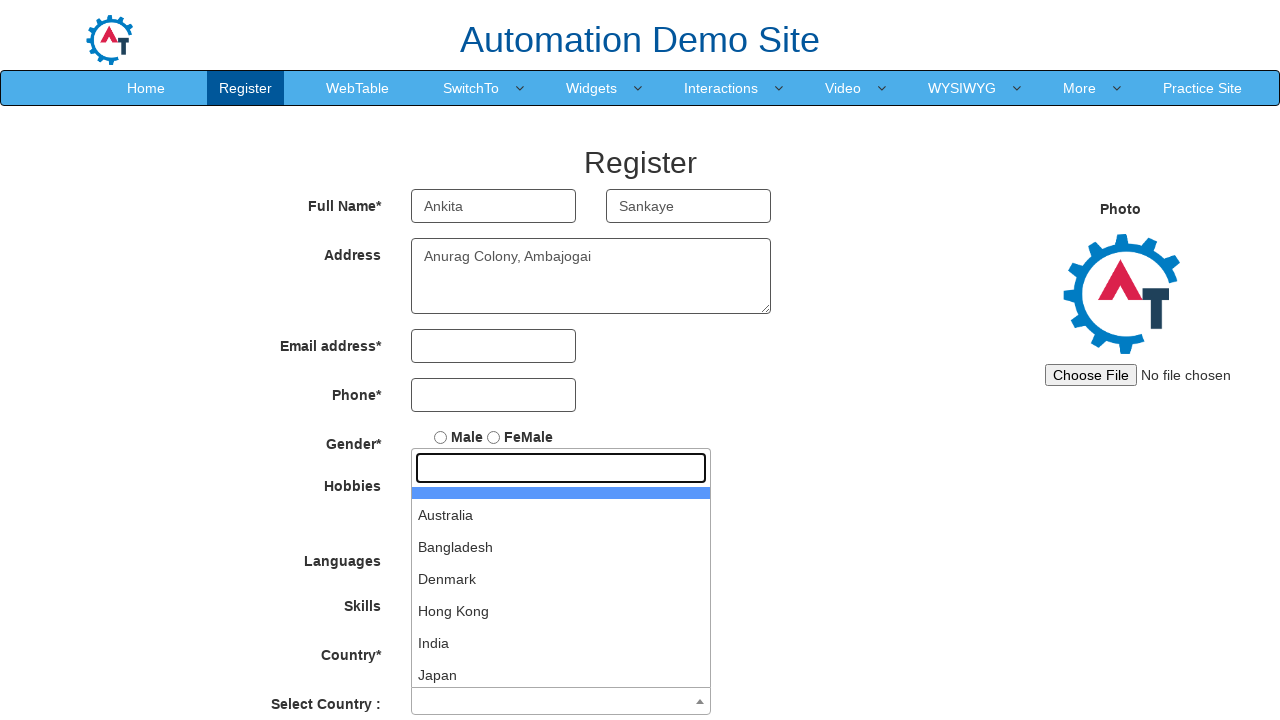

Selected 'India' from country dropdown at (561, 643) on xpath=//li[@class='select2-results__option'] >> nth=4
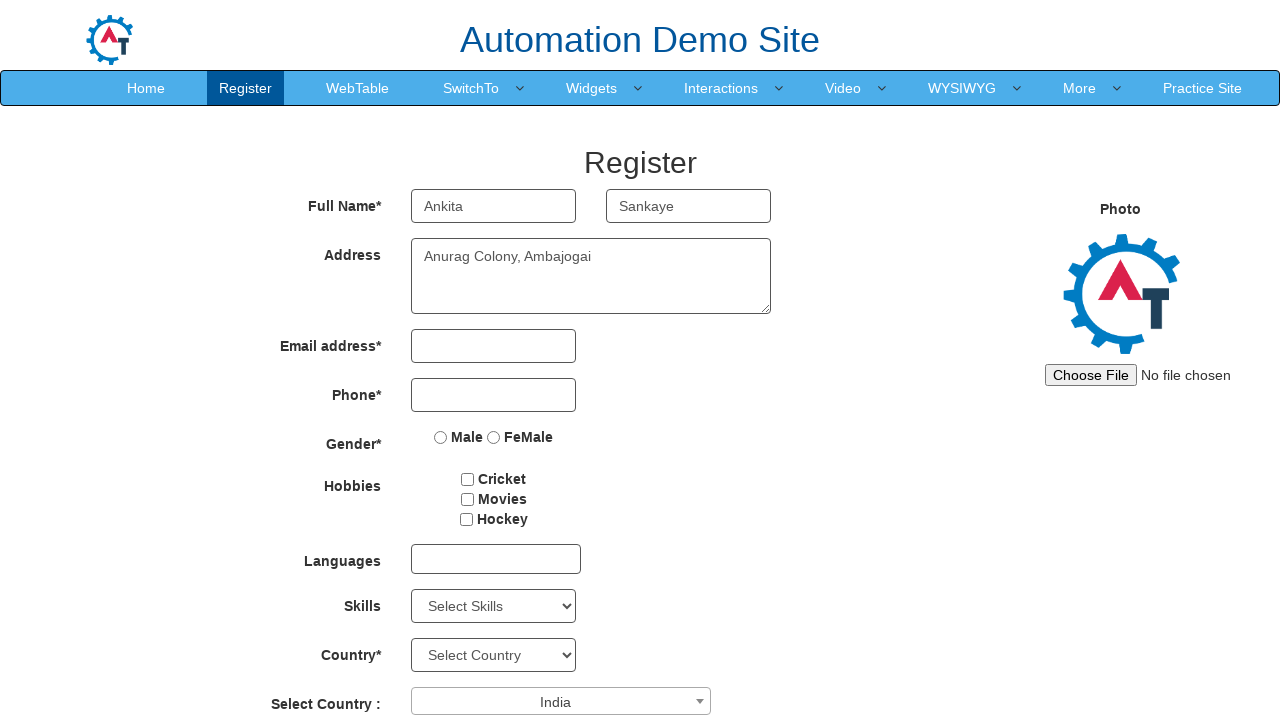

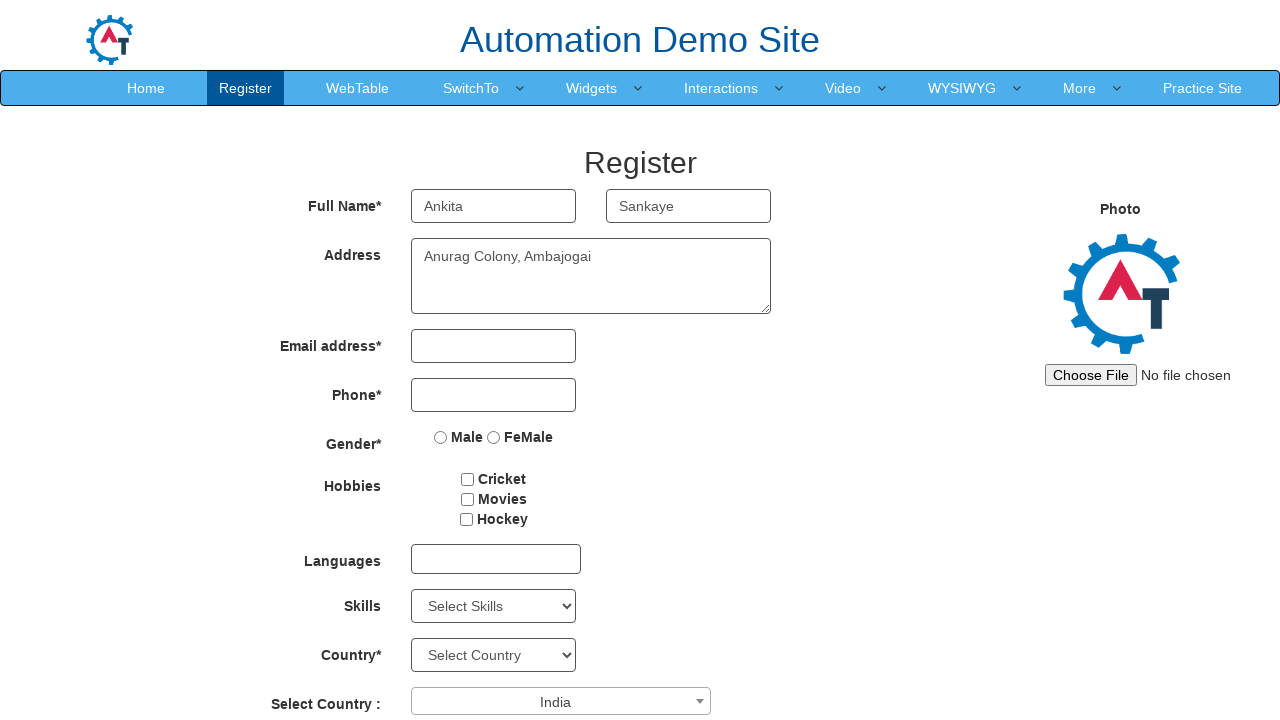